Tests a registration form by filling in required fields (first name, last name, city) and verifying successful registration message appears after submission.

Starting URL: http://suninjuly.github.io/registration1.html

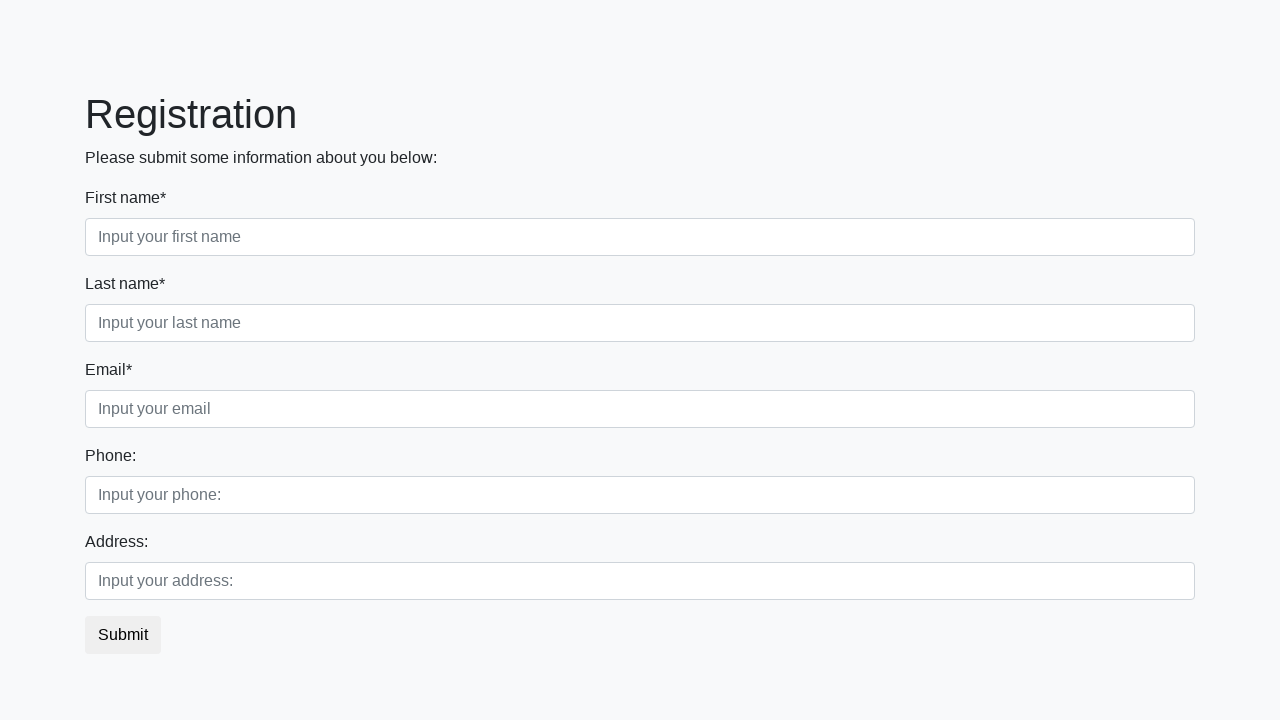

Filled first name field with 'Ivan' on .form-control.first
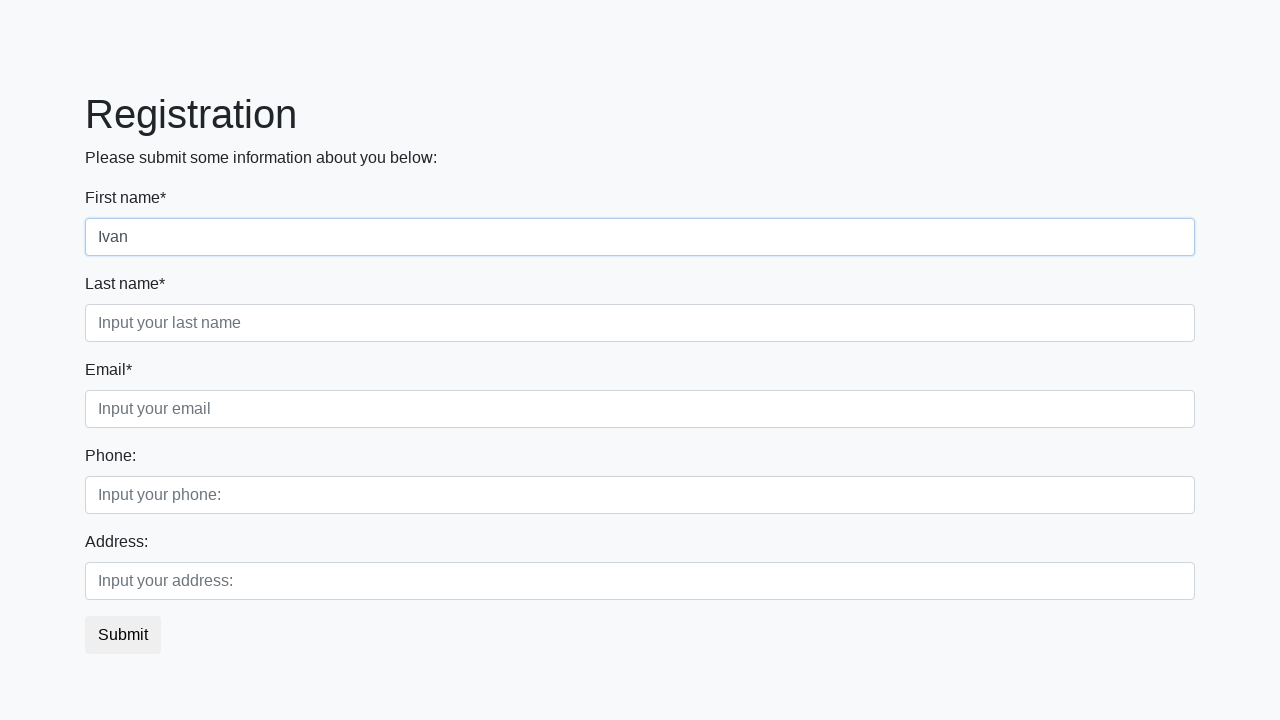

Filled last name field with 'Petrov' on .form-control.second
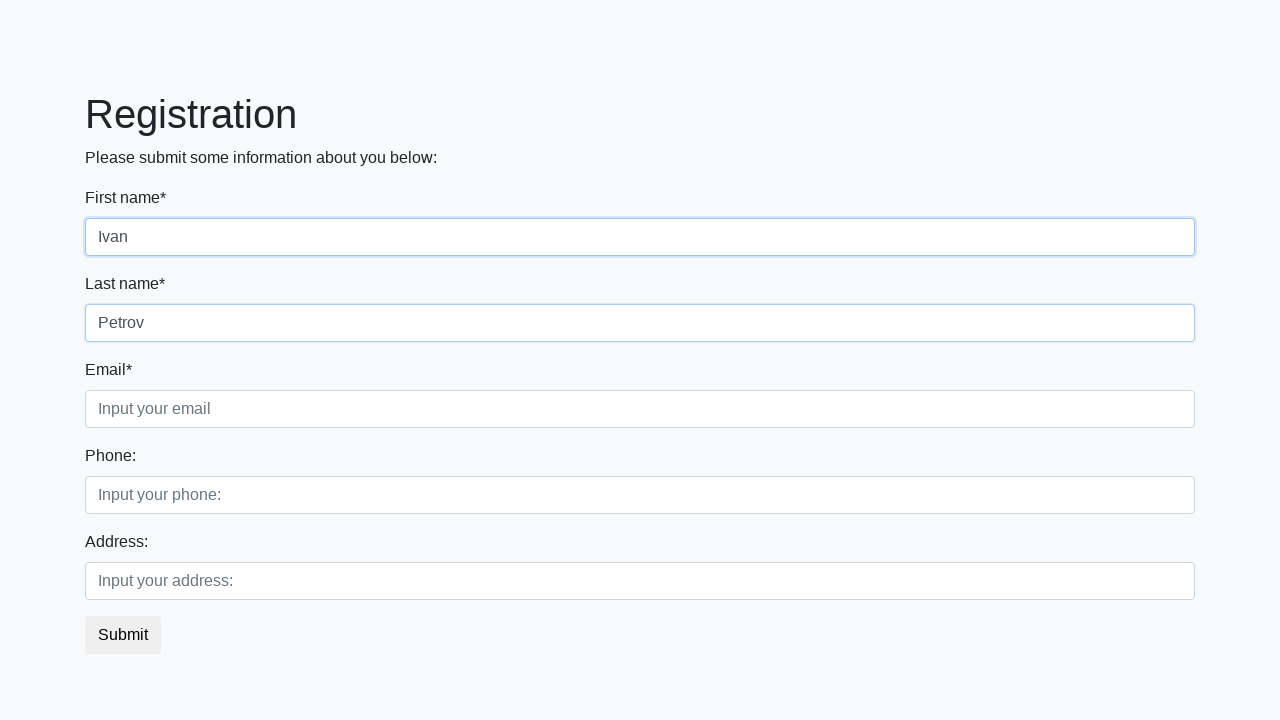

Filled city field with 'Smolensk' on .form-control.third
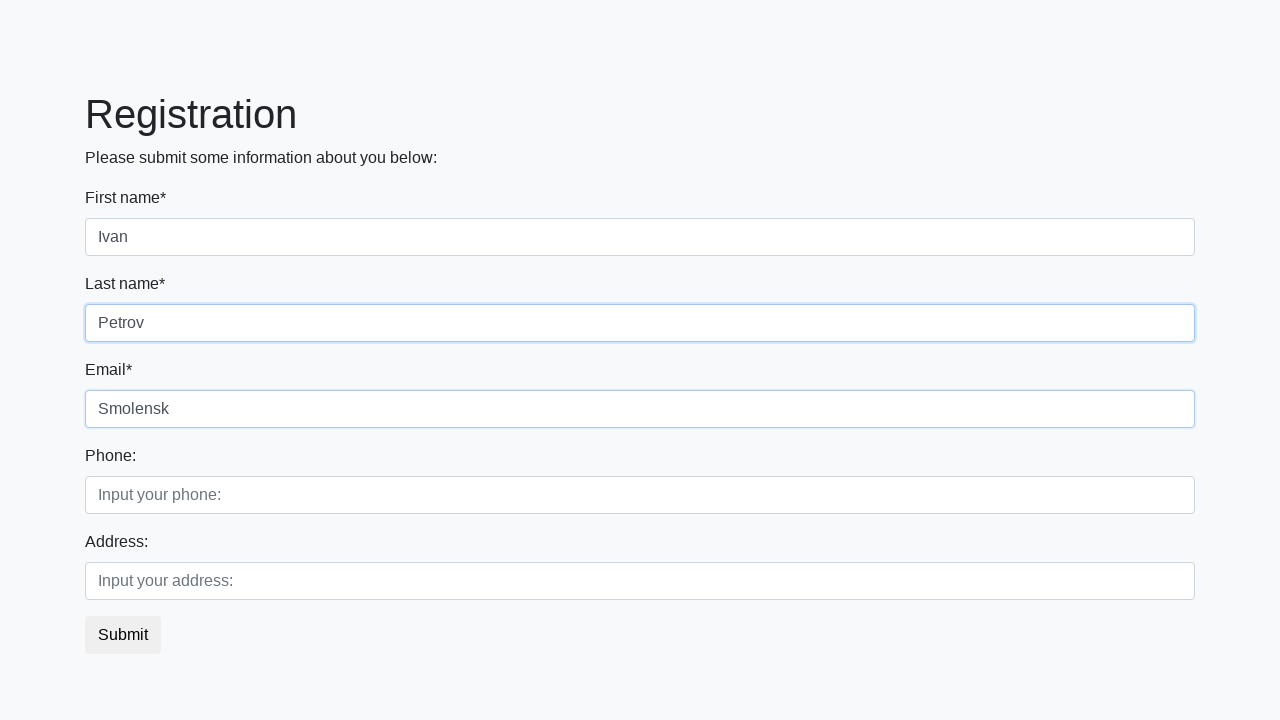

Clicked submit button to register at (123, 635) on button.btn
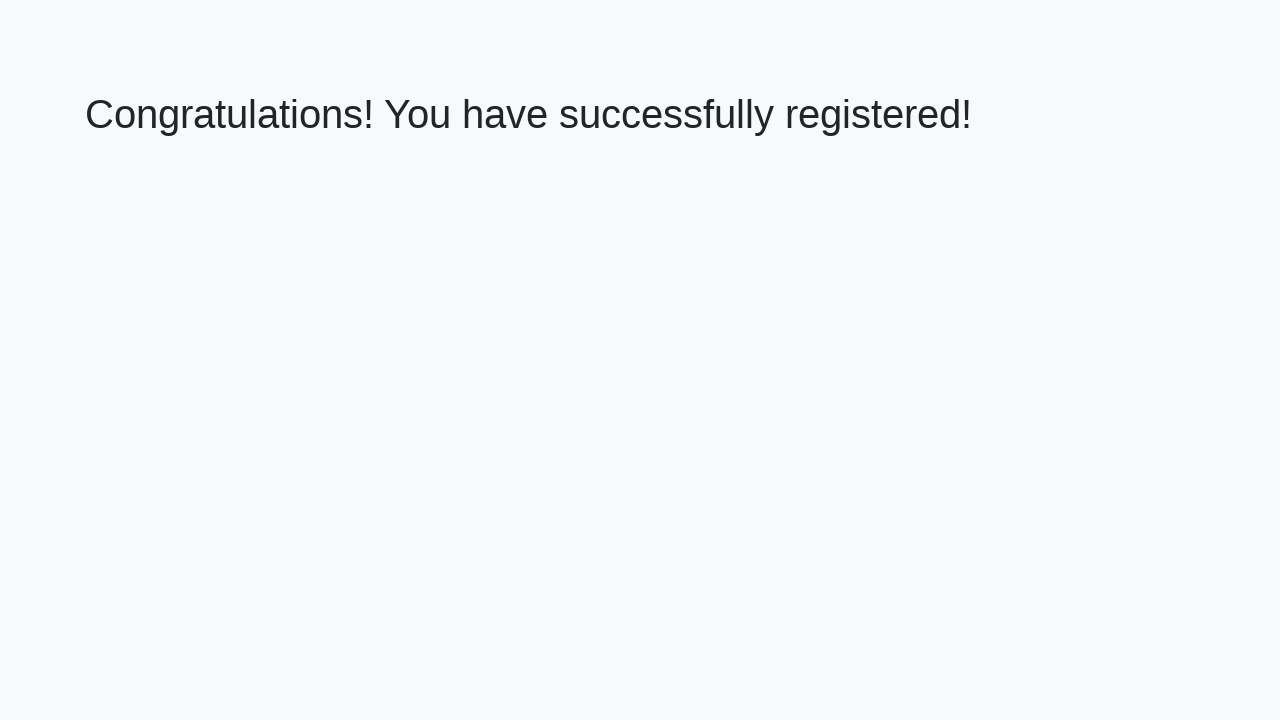

Success heading loaded after registration
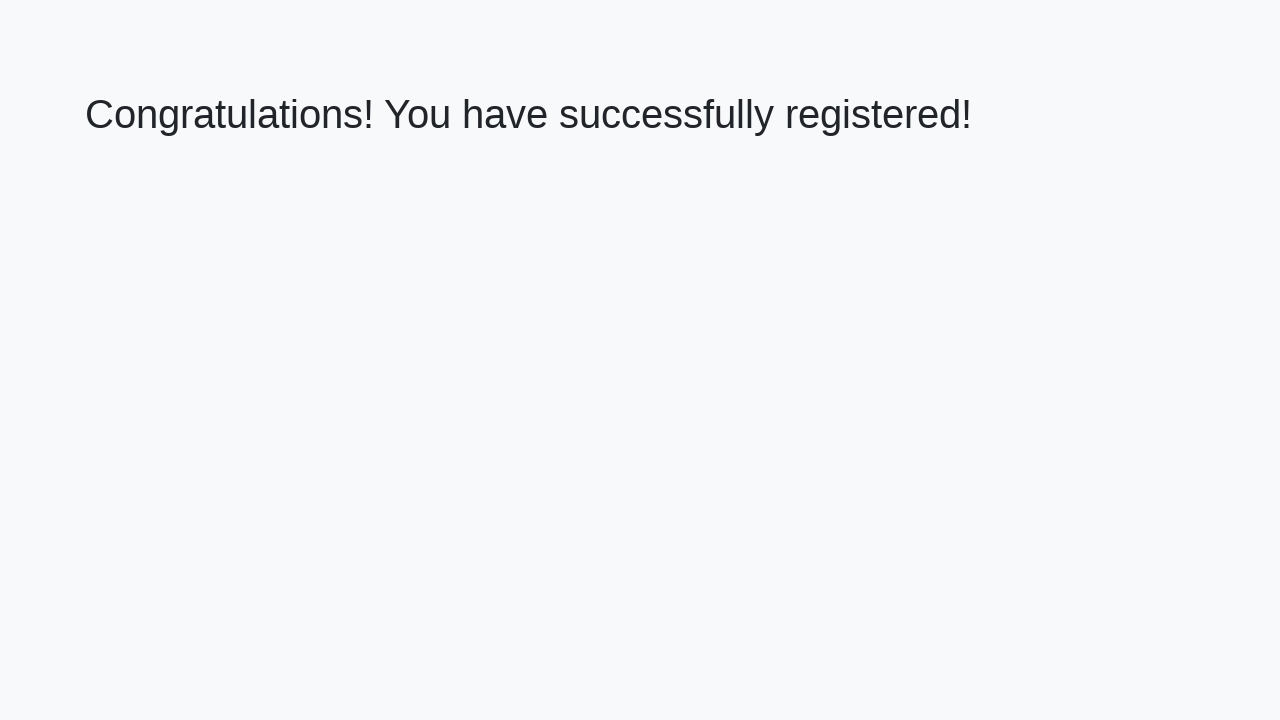

Retrieved success message text
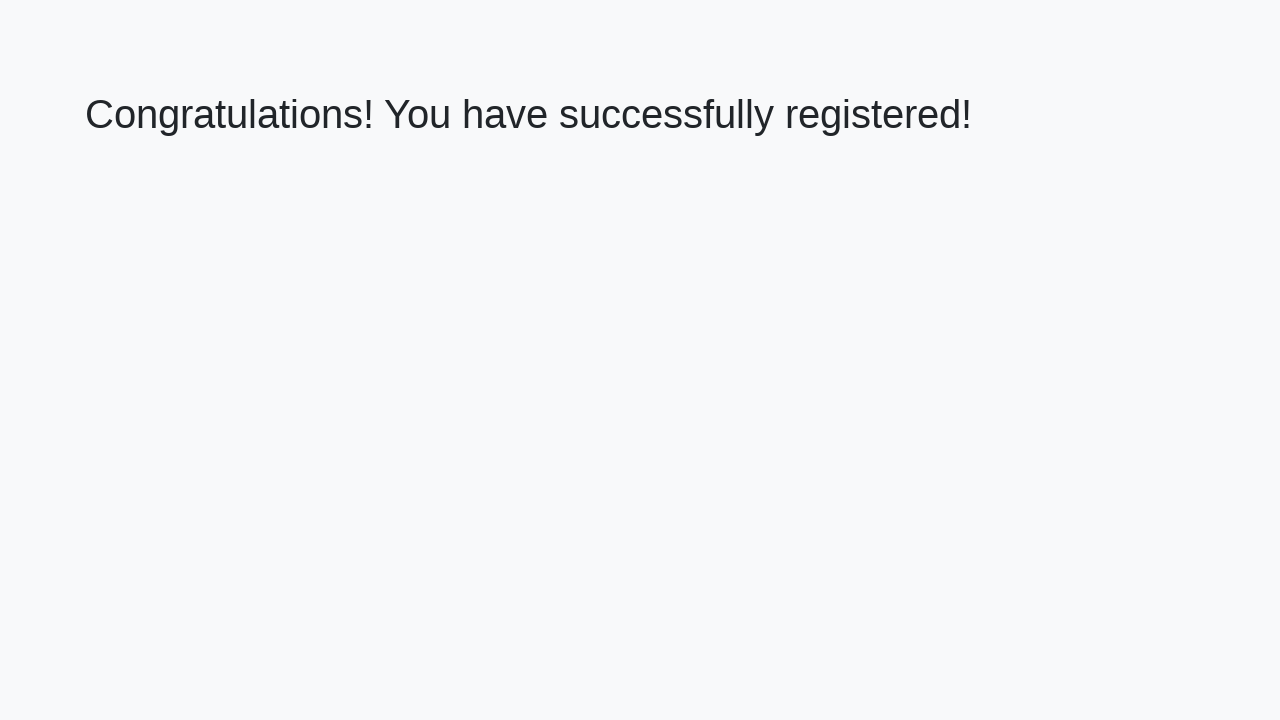

Verified success message: 'Congratulations! You have successfully registered!'
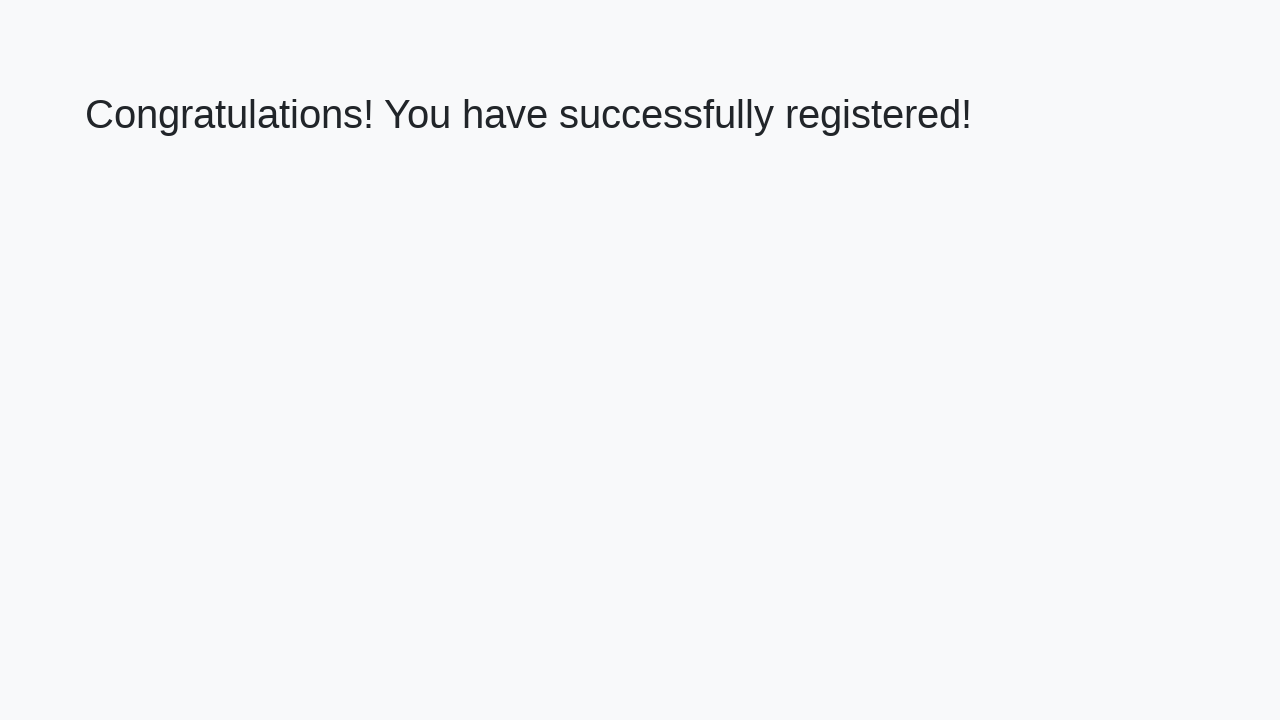

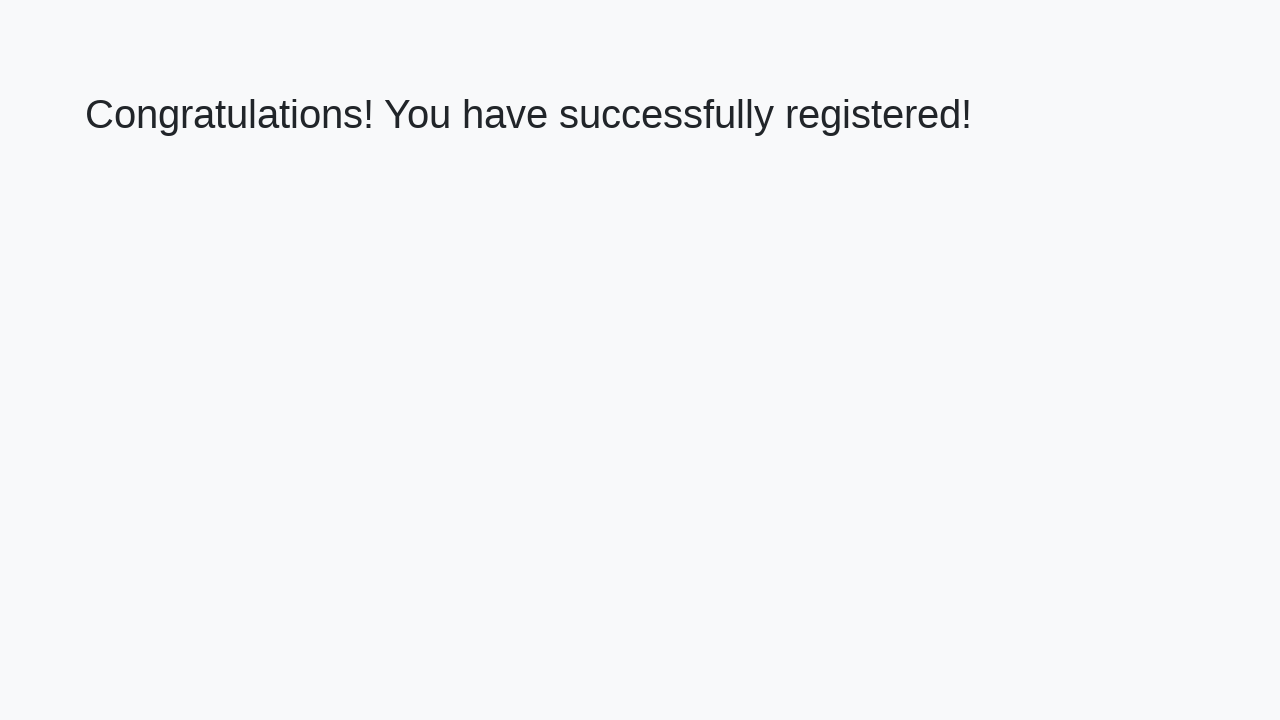